Creates a note with very long note text (over 255 characters) to test field limits

Starting URL: https://testpages.eviltester.com/styled/apps/notes/simplenotes.html

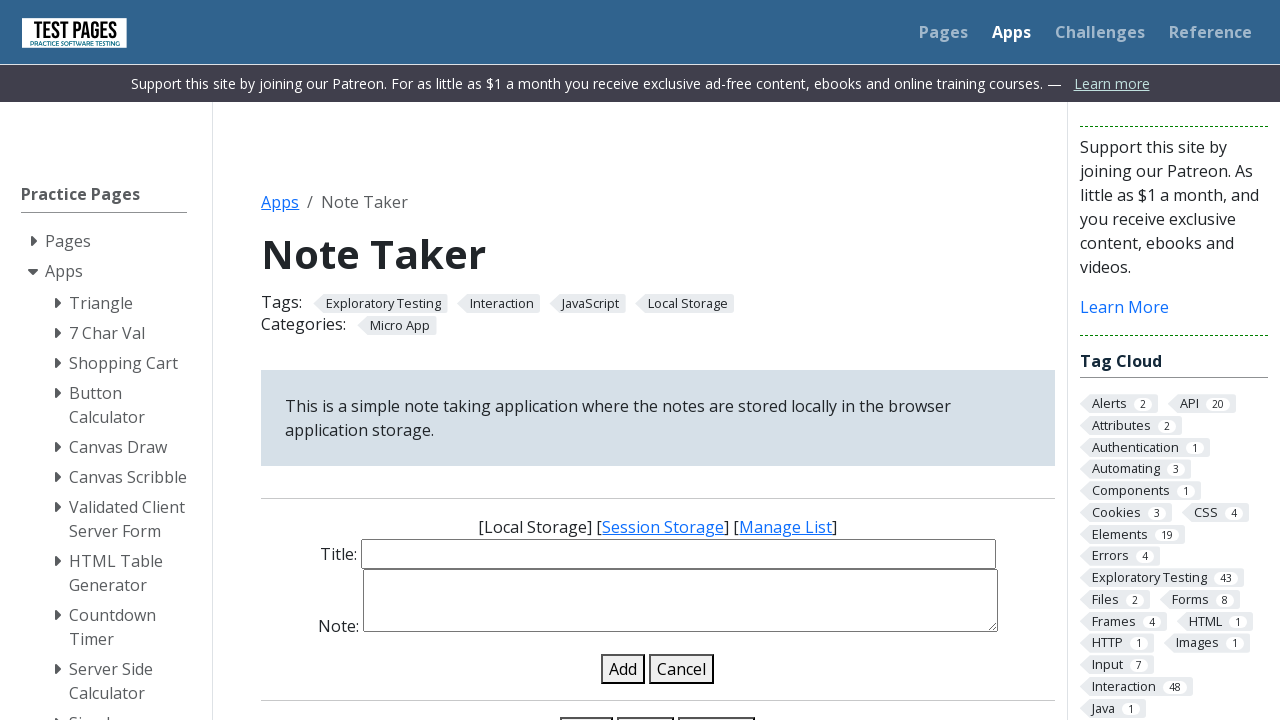

Filled note title input with 'long note' on #note-title-input
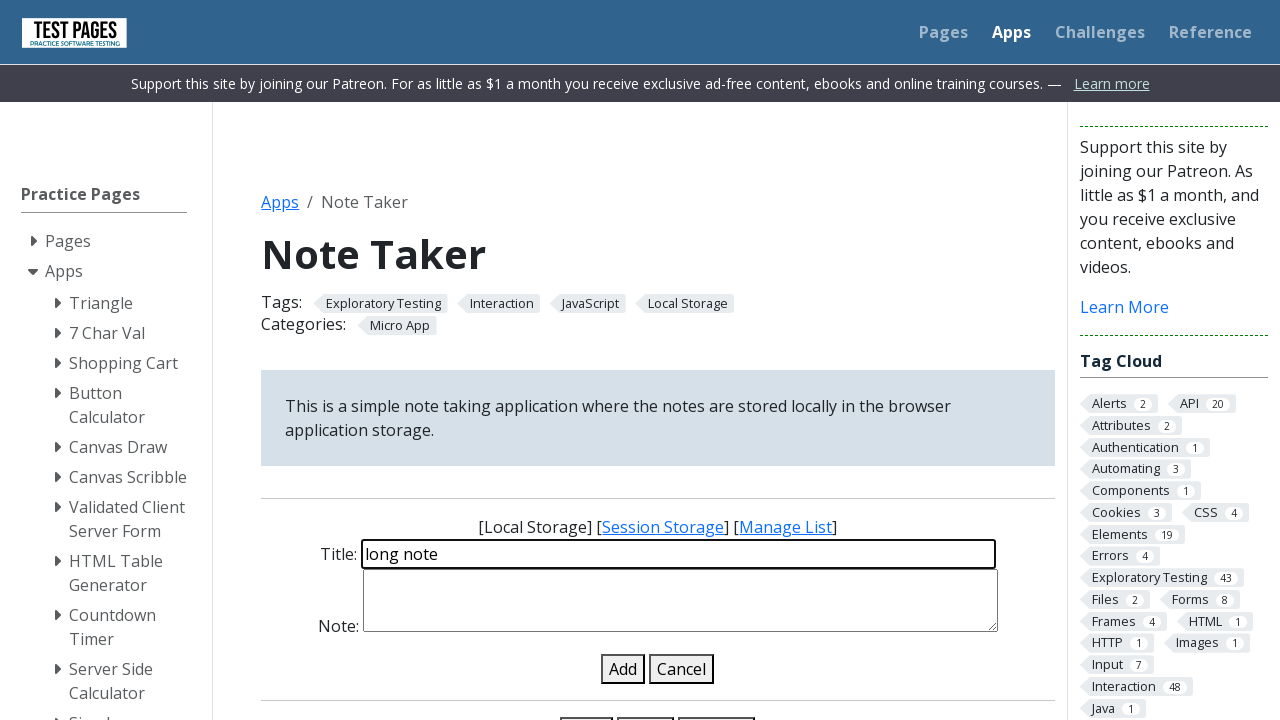

Filled note details input with long text (255+ characters) on #note-details-input
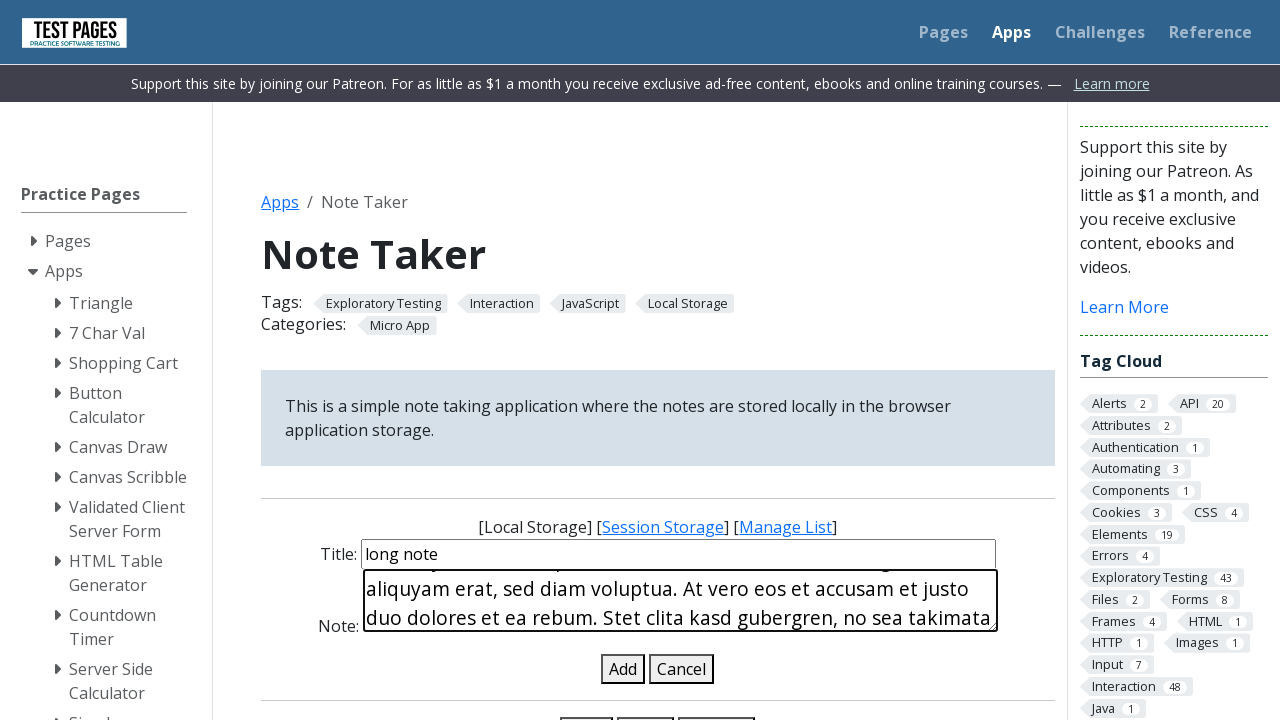

Clicked add note button at (623, 669) on #add-note
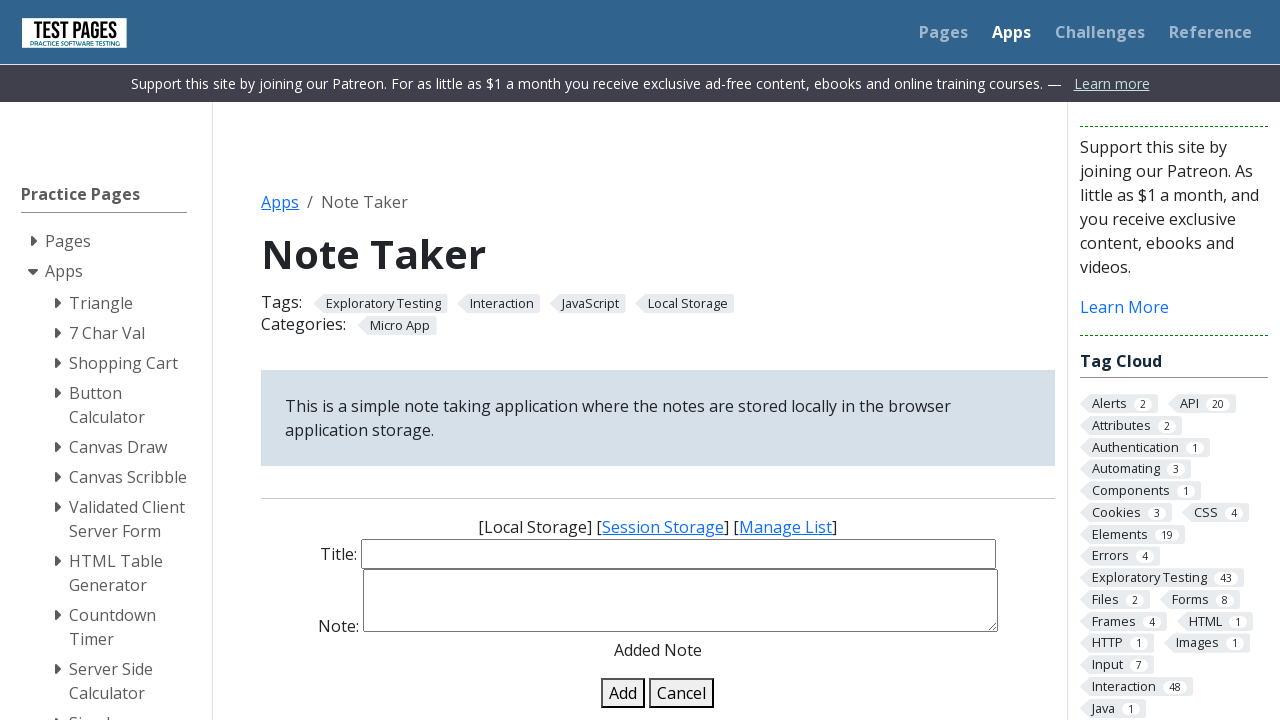

Note status details loaded after creating note with long text
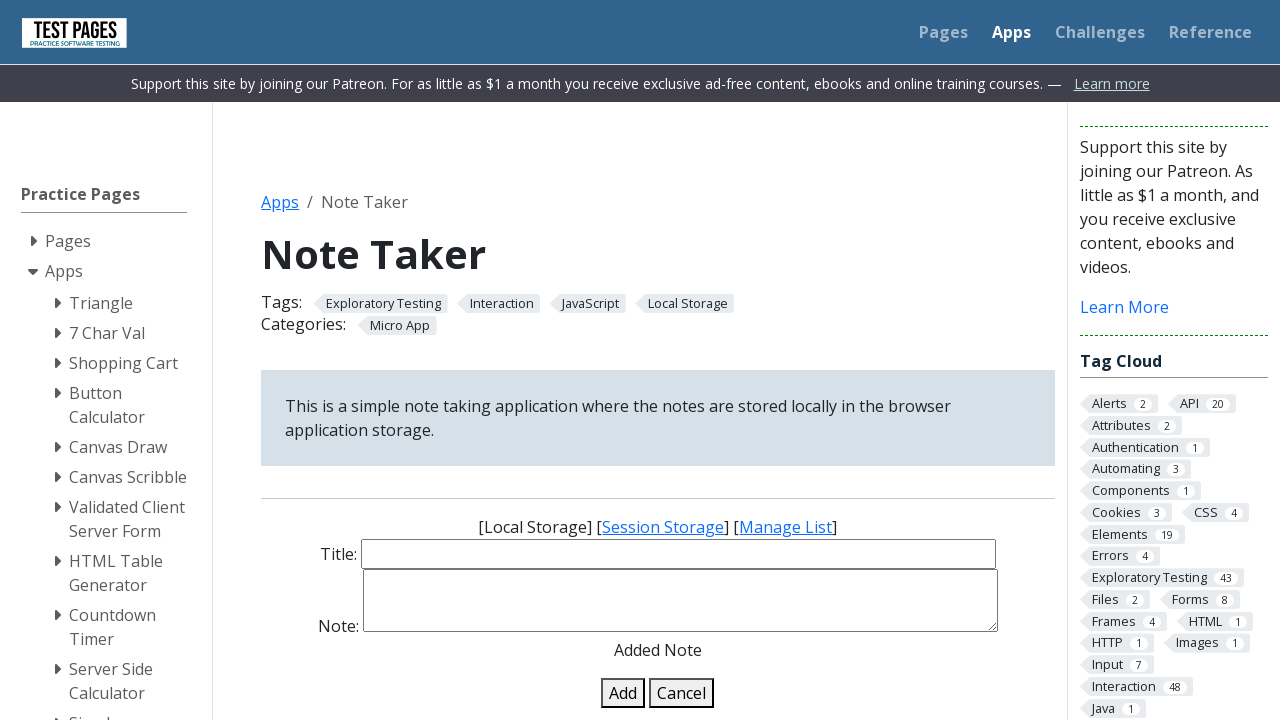

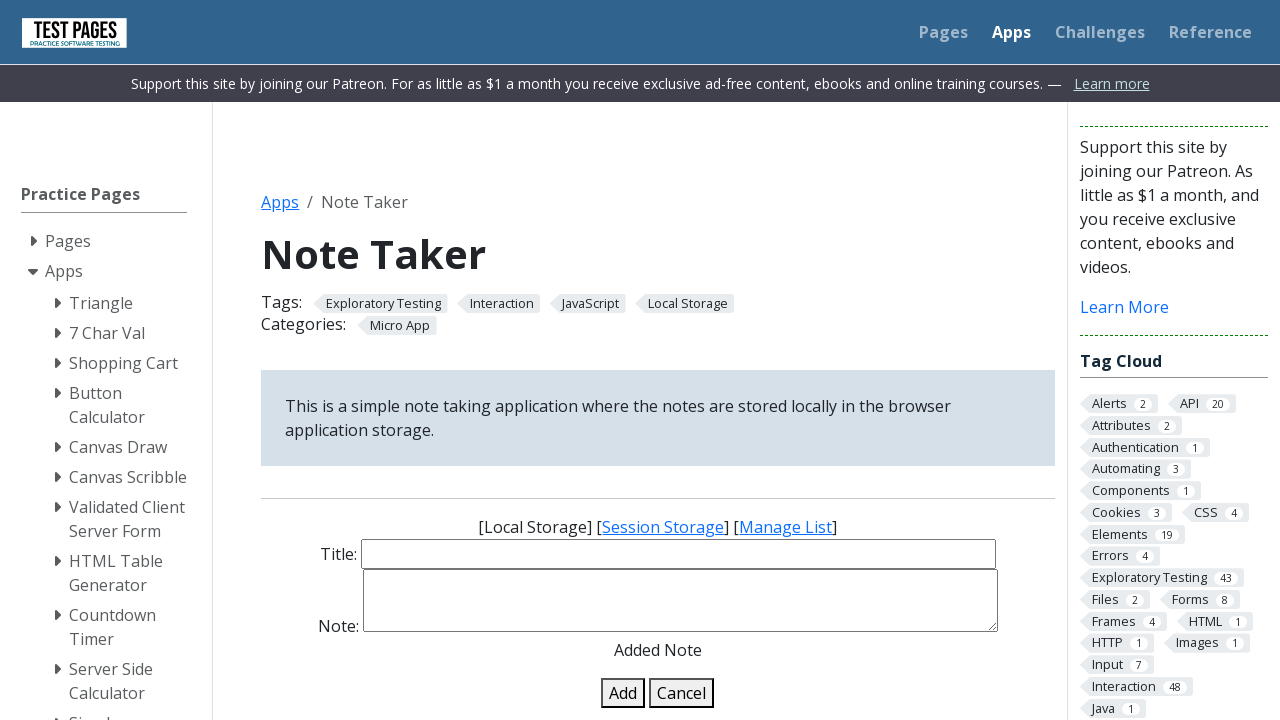